Tests that the complete all checkbox updates its state when individual items are completed or cleared

Starting URL: https://demo.playwright.dev/todomvc

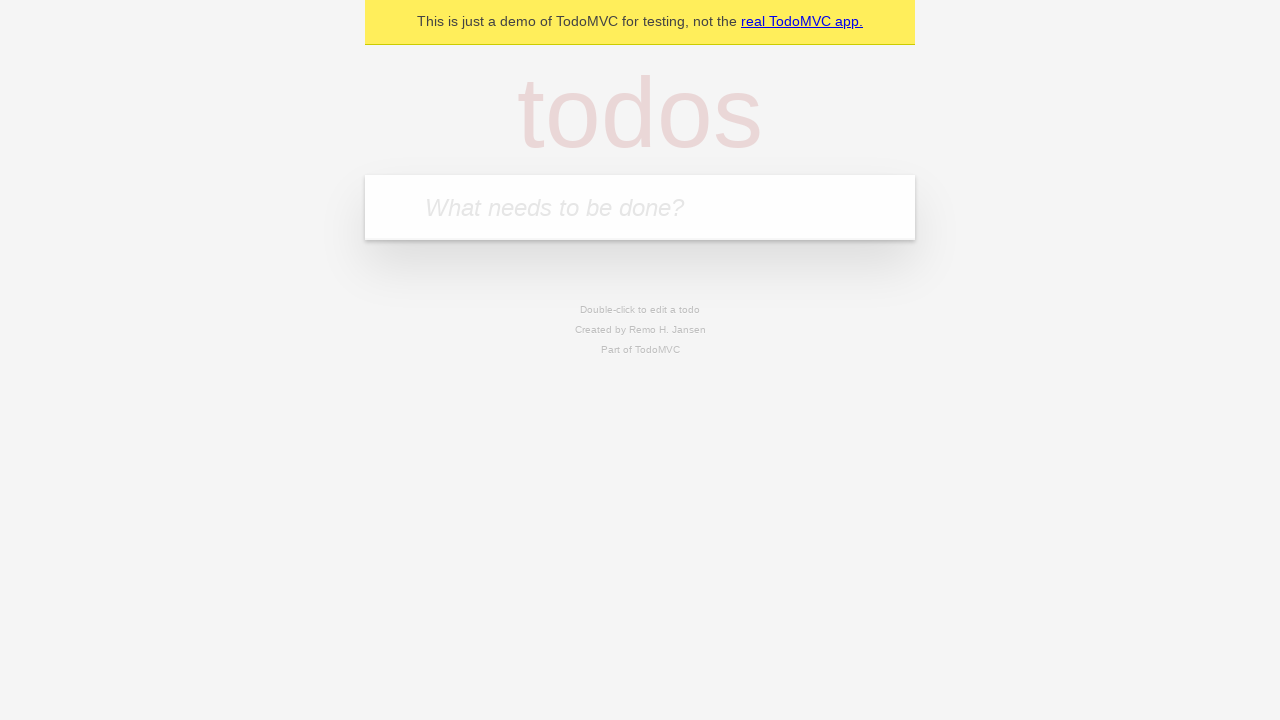

Filled todo input with 'buy some cheese' on internal:attr=[placeholder="What needs to be done?"i]
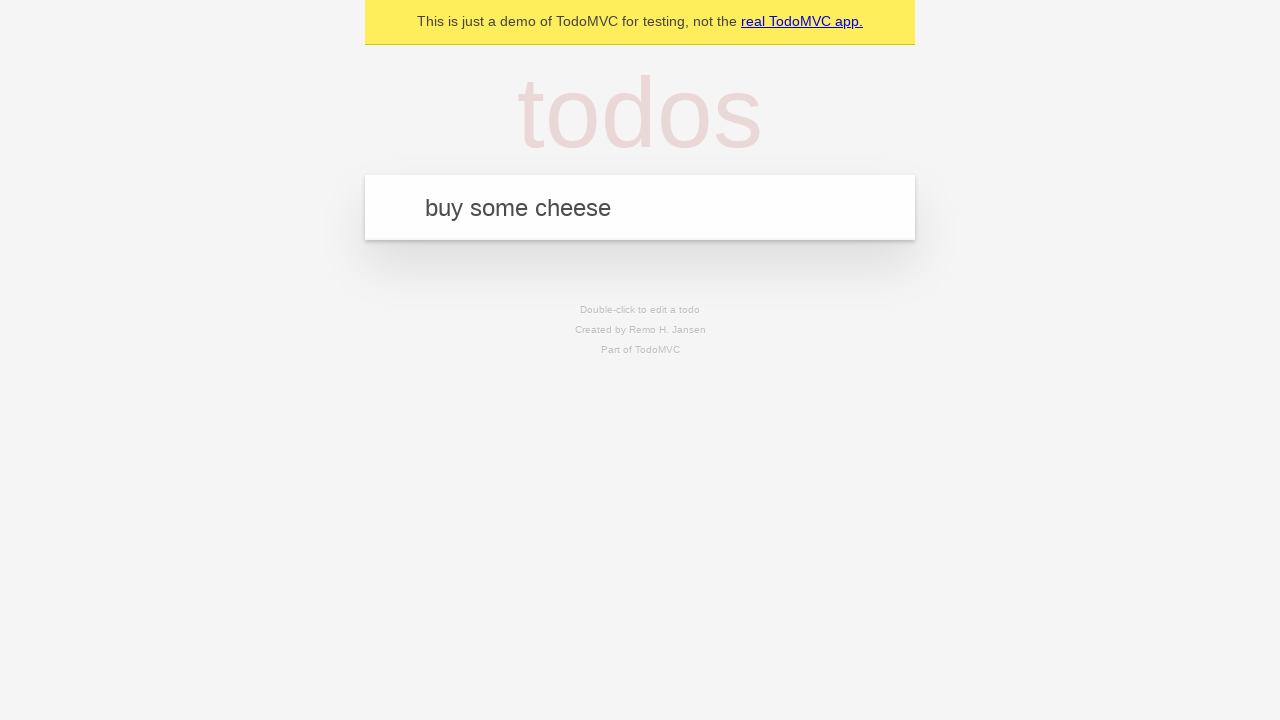

Pressed Enter to add first todo on internal:attr=[placeholder="What needs to be done?"i]
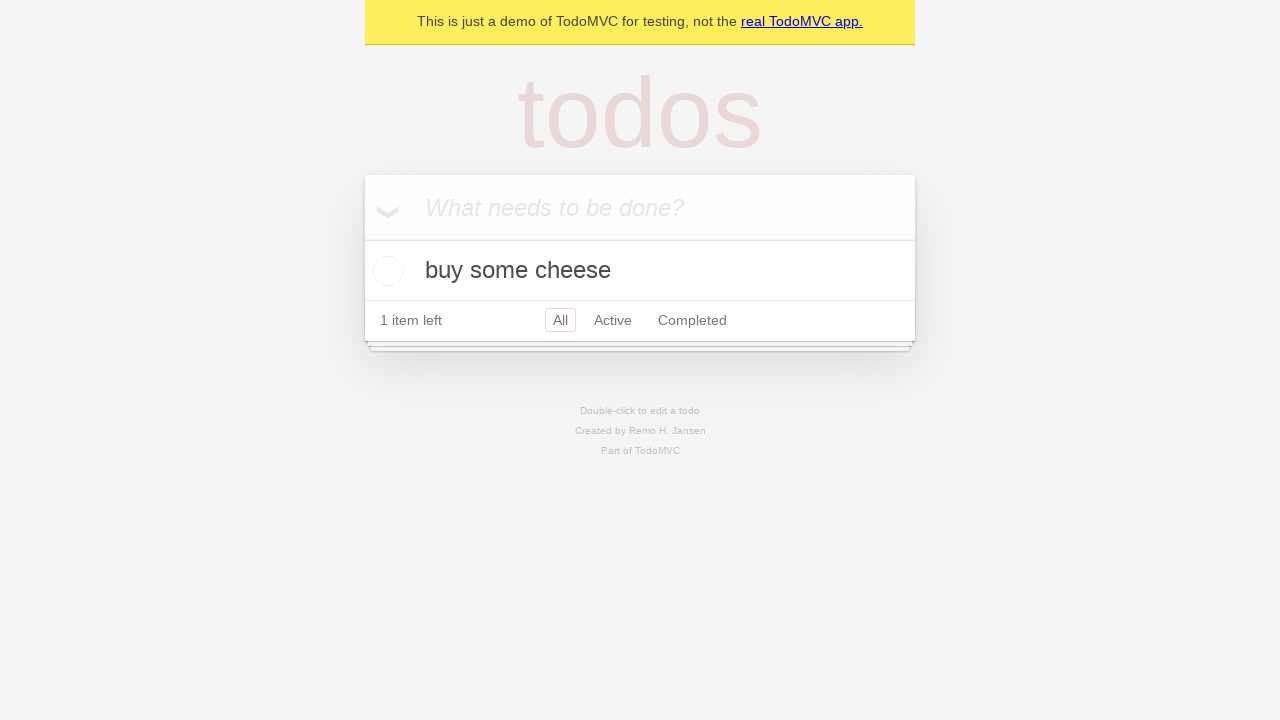

Filled todo input with 'feed the cat' on internal:attr=[placeholder="What needs to be done?"i]
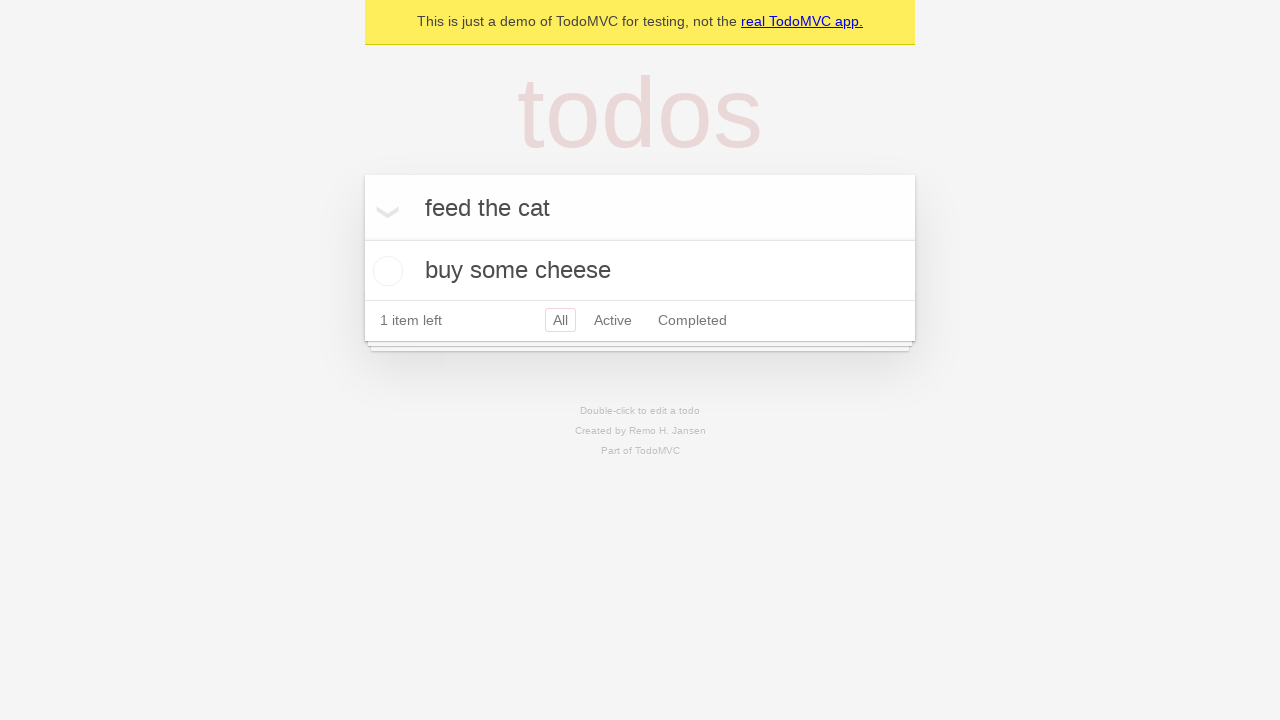

Pressed Enter to add second todo on internal:attr=[placeholder="What needs to be done?"i]
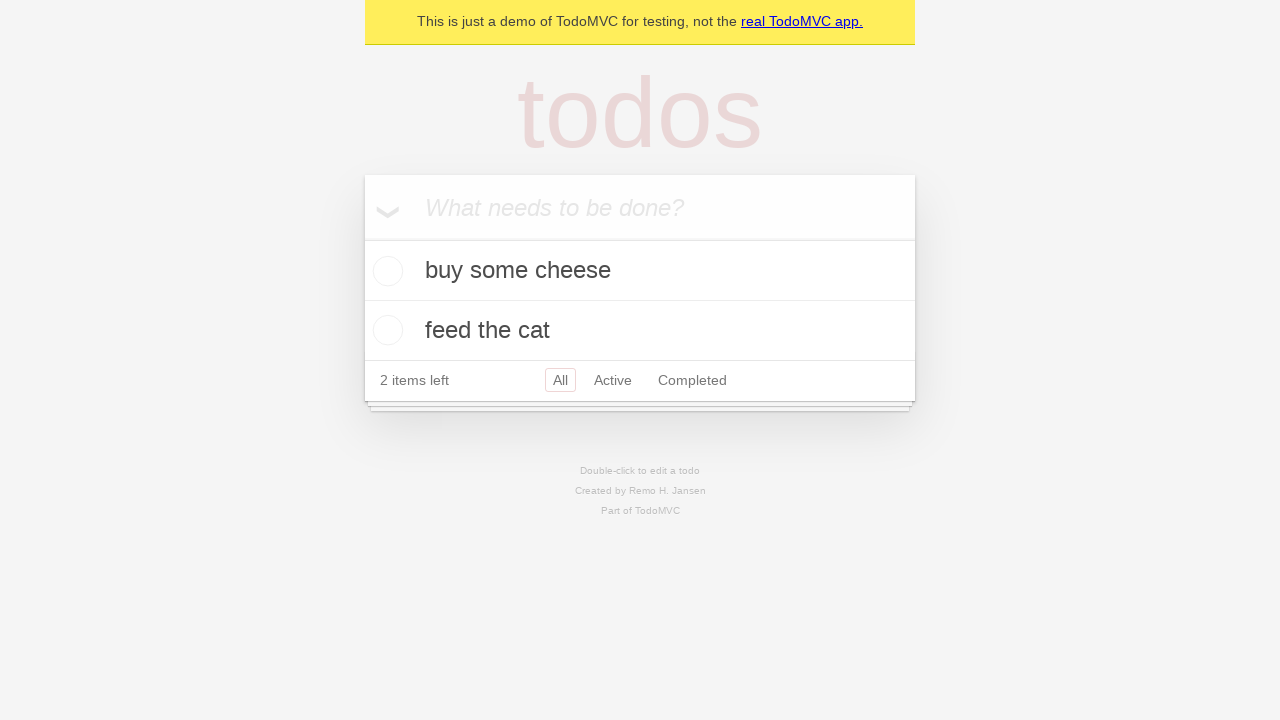

Filled todo input with 'book a doctors appointment' on internal:attr=[placeholder="What needs to be done?"i]
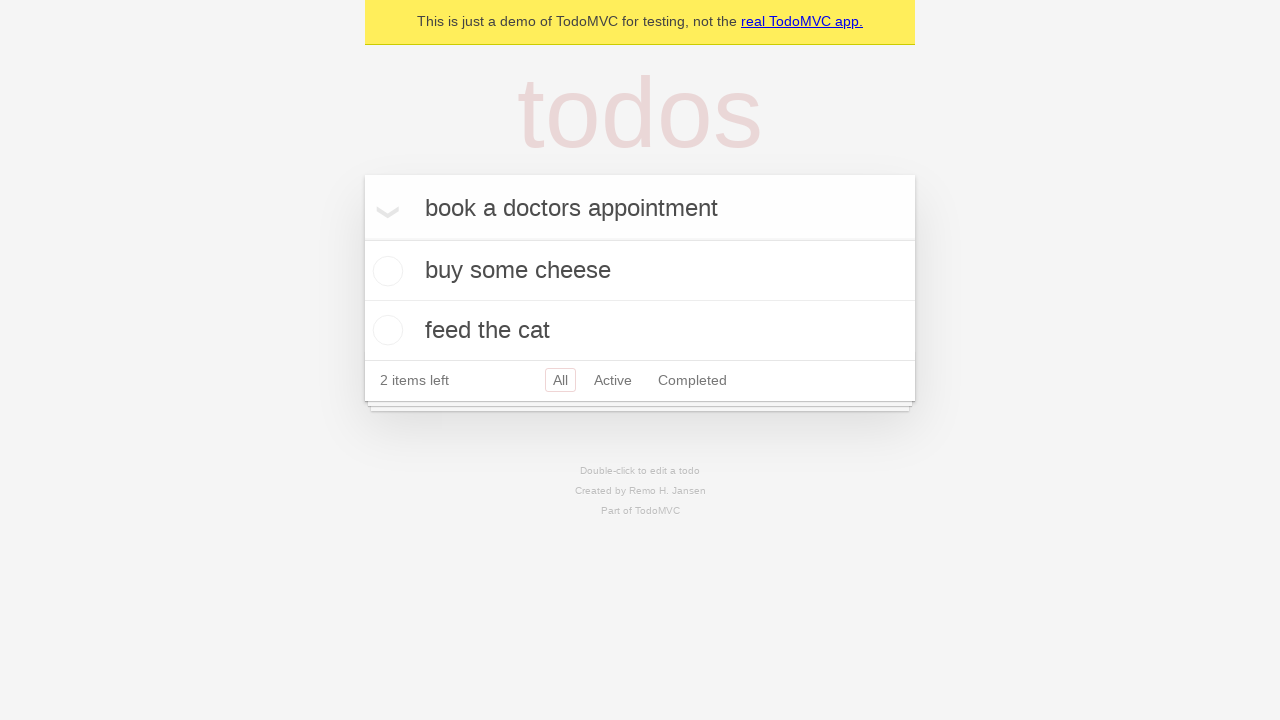

Pressed Enter to add third todo on internal:attr=[placeholder="What needs to be done?"i]
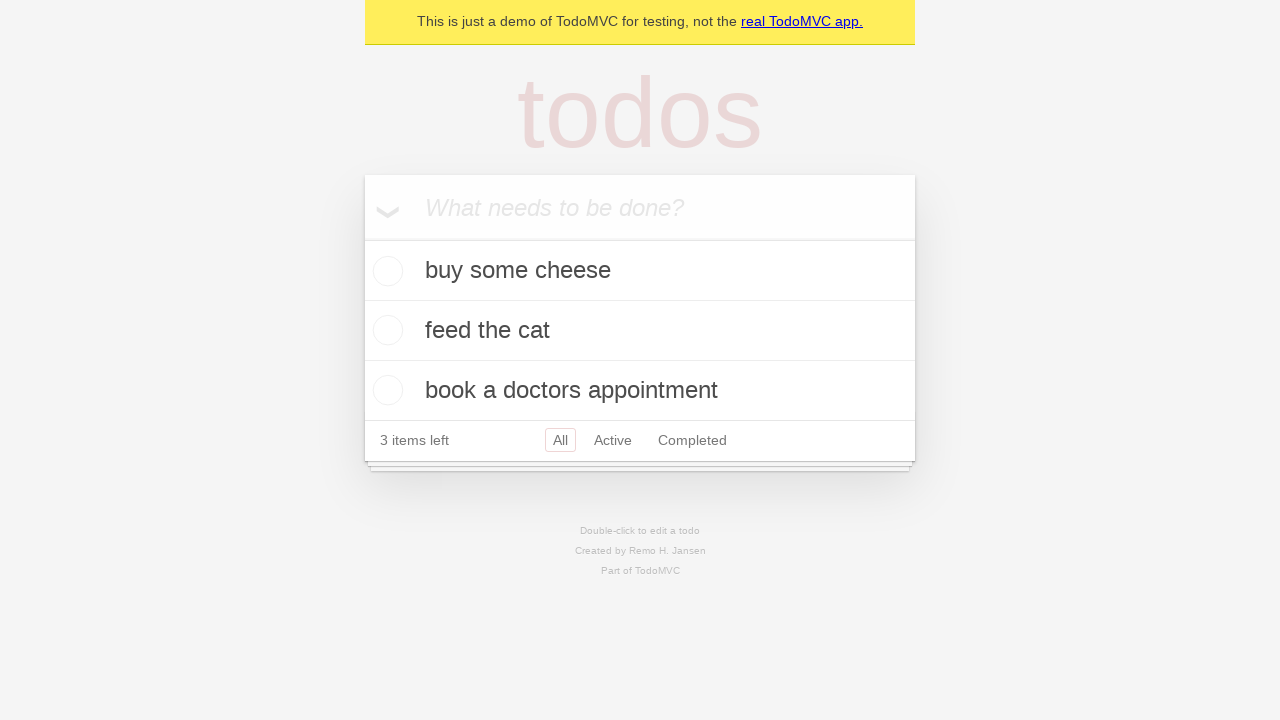

Checked 'Mark all as complete' checkbox - all todos marked as completed at (362, 238) on internal:label="Mark all as complete"i
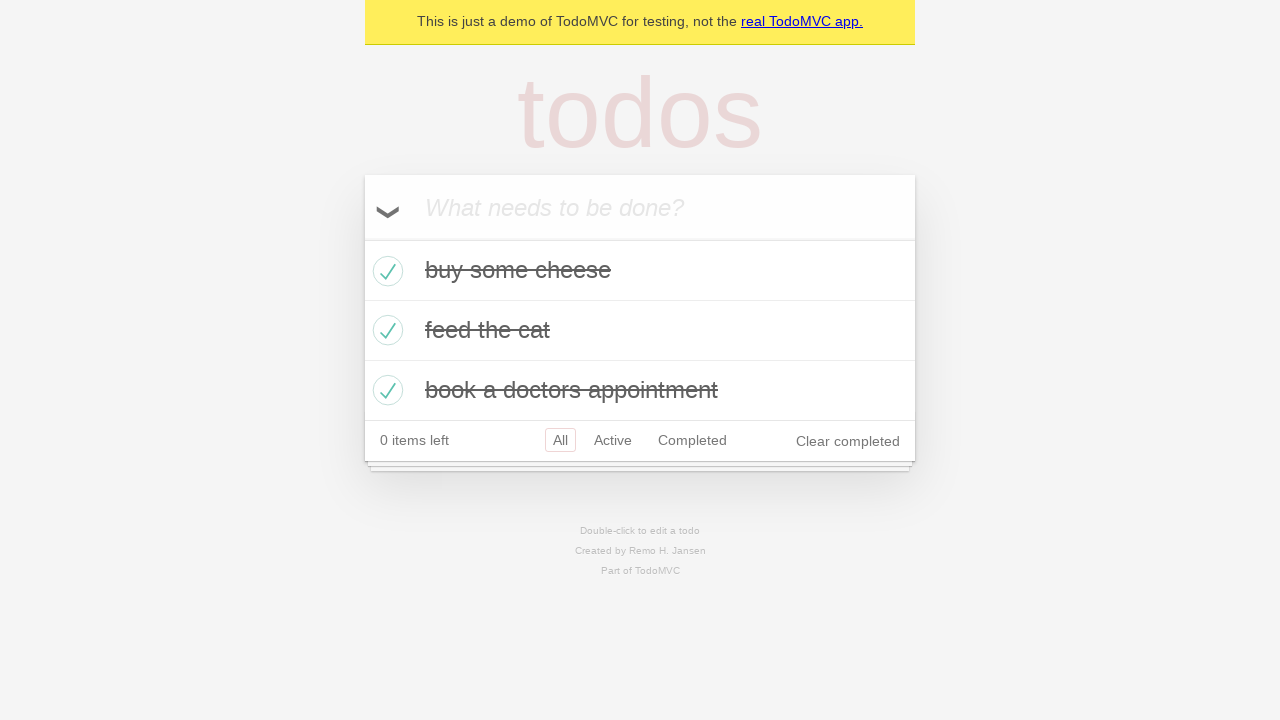

Unchecked first todo - complete all checkbox should now be unchecked at (385, 271) on internal:testid=[data-testid="todo-item"s] >> nth=0 >> internal:role=checkbox
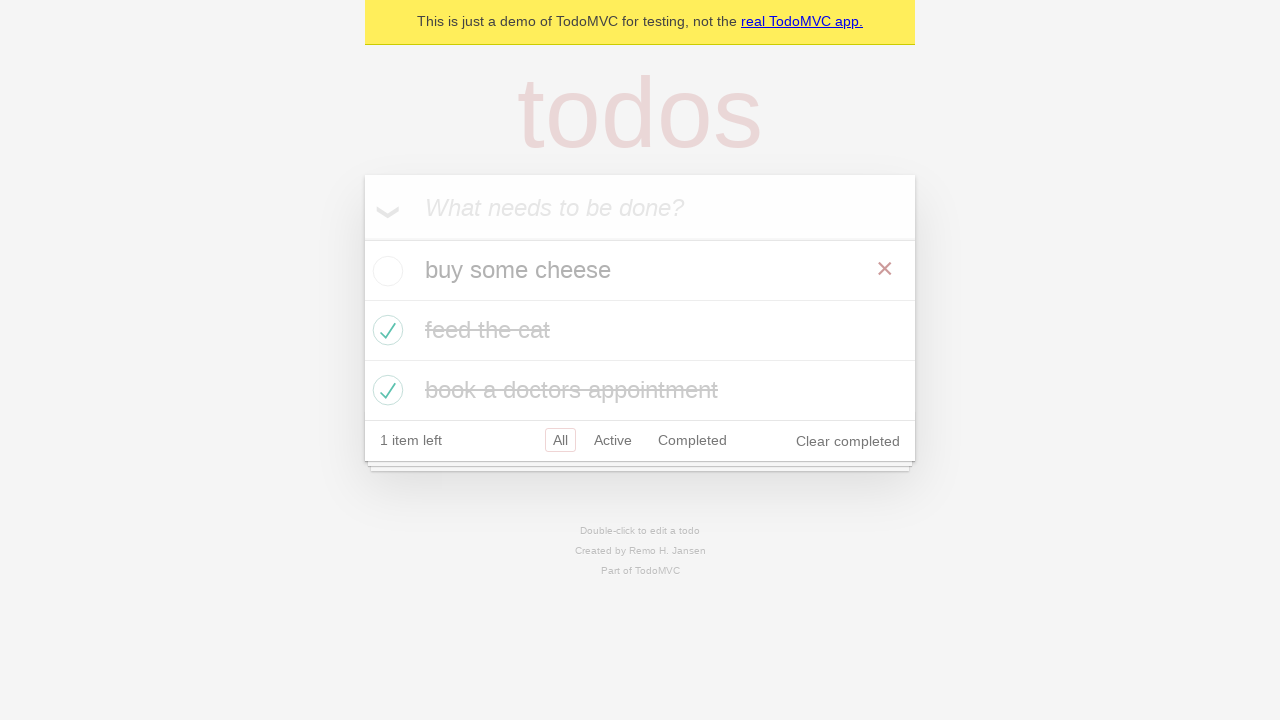

Checked first todo again - complete all checkbox should be checked since all items are completed at (385, 271) on internal:testid=[data-testid="todo-item"s] >> nth=0 >> internal:role=checkbox
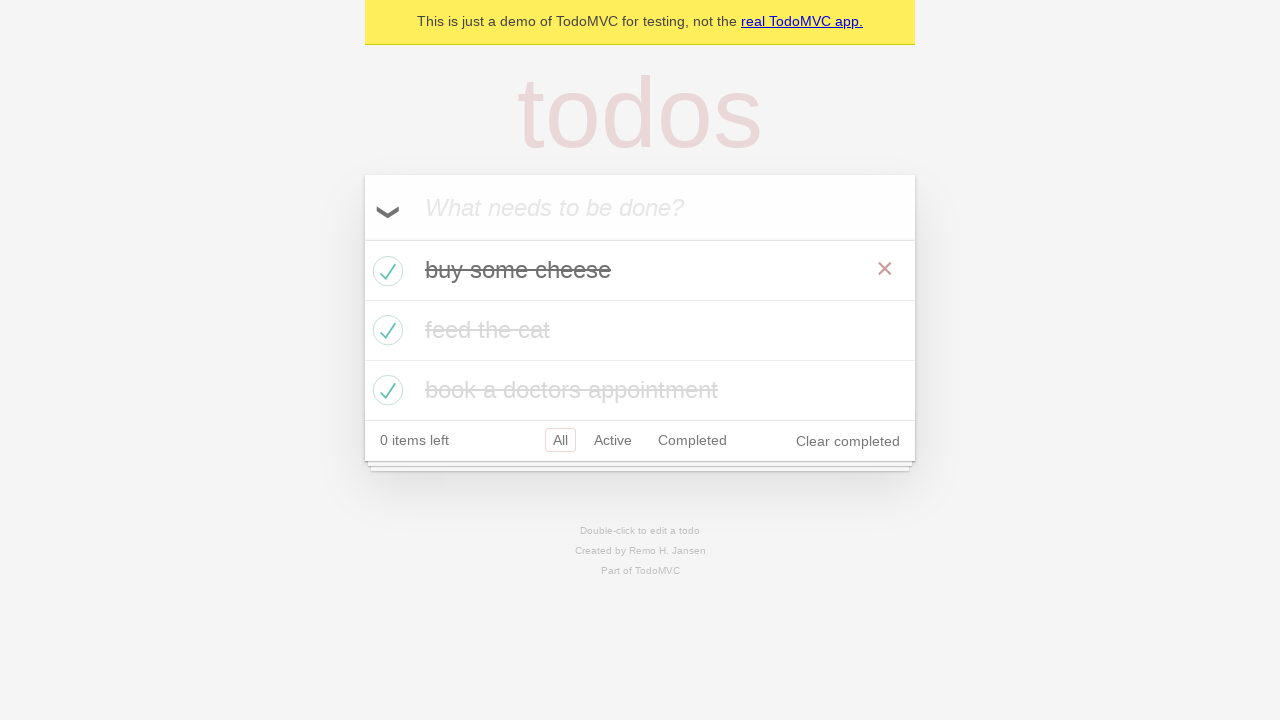

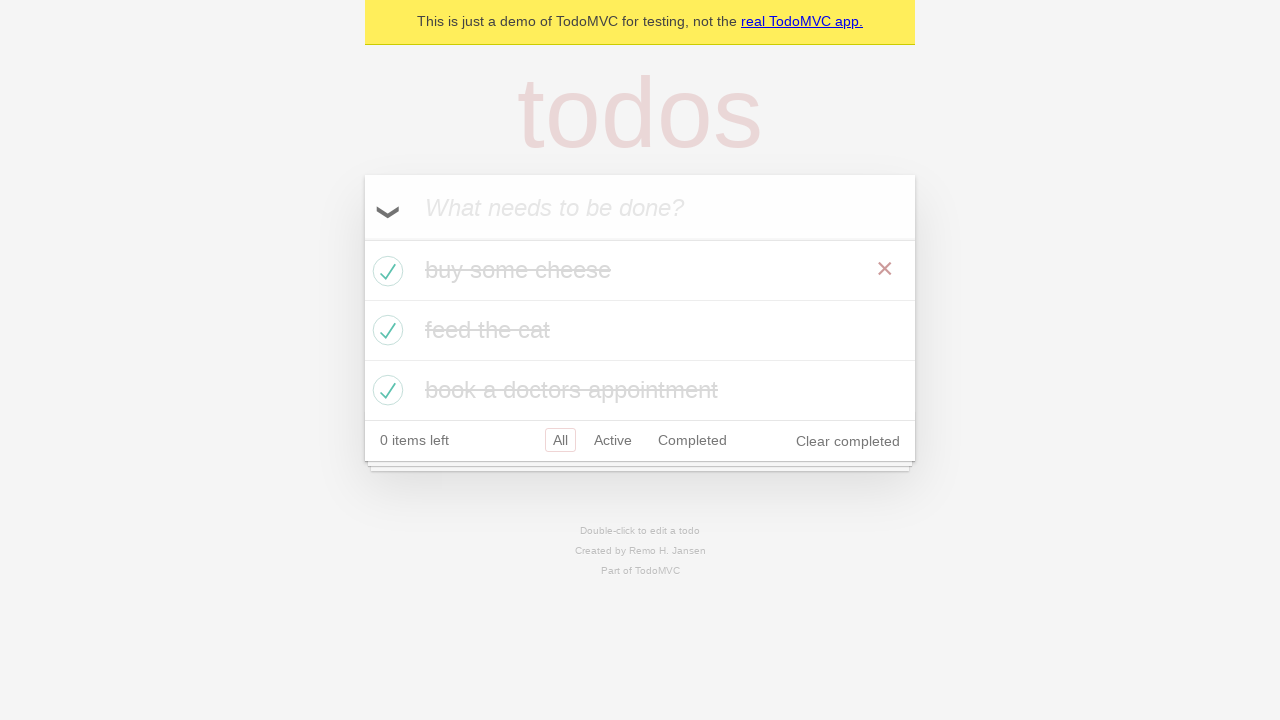